Tests that a todo item is removed when edited to an empty string.

Starting URL: https://demo.playwright.dev/todomvc

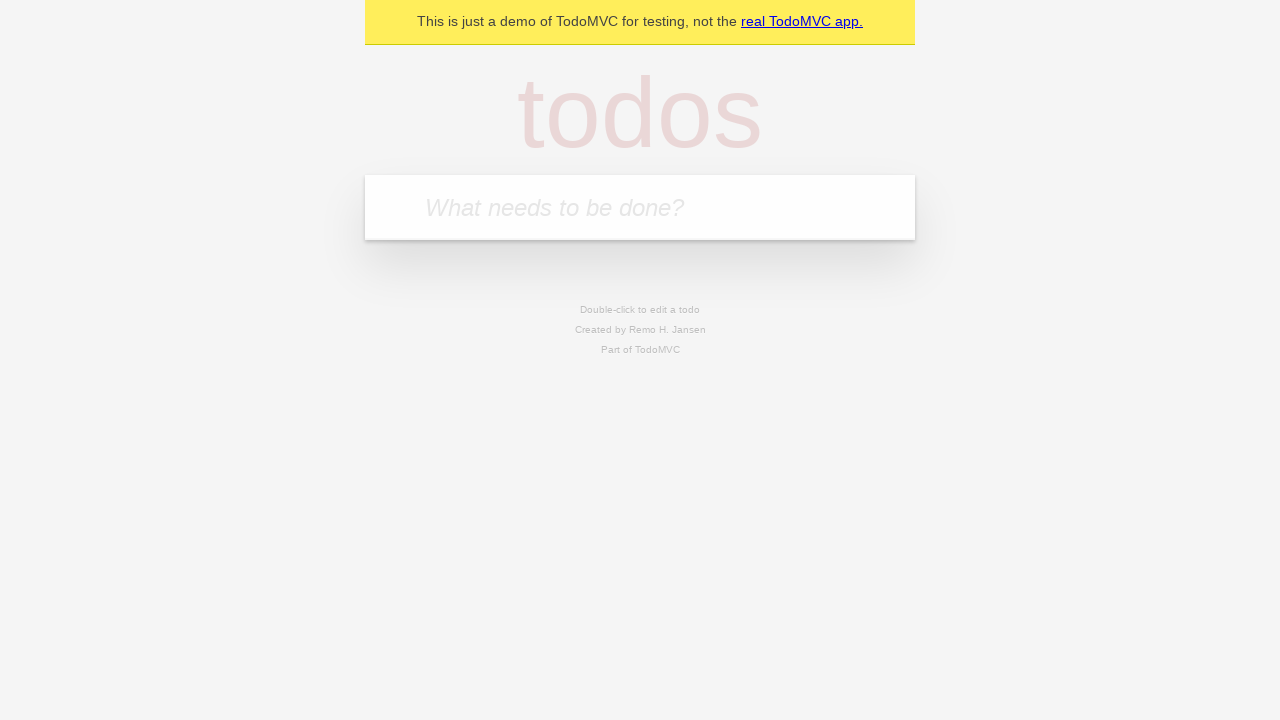

Filled todo input with 'buy some cheese' on internal:attr=[placeholder="What needs to be done?"i]
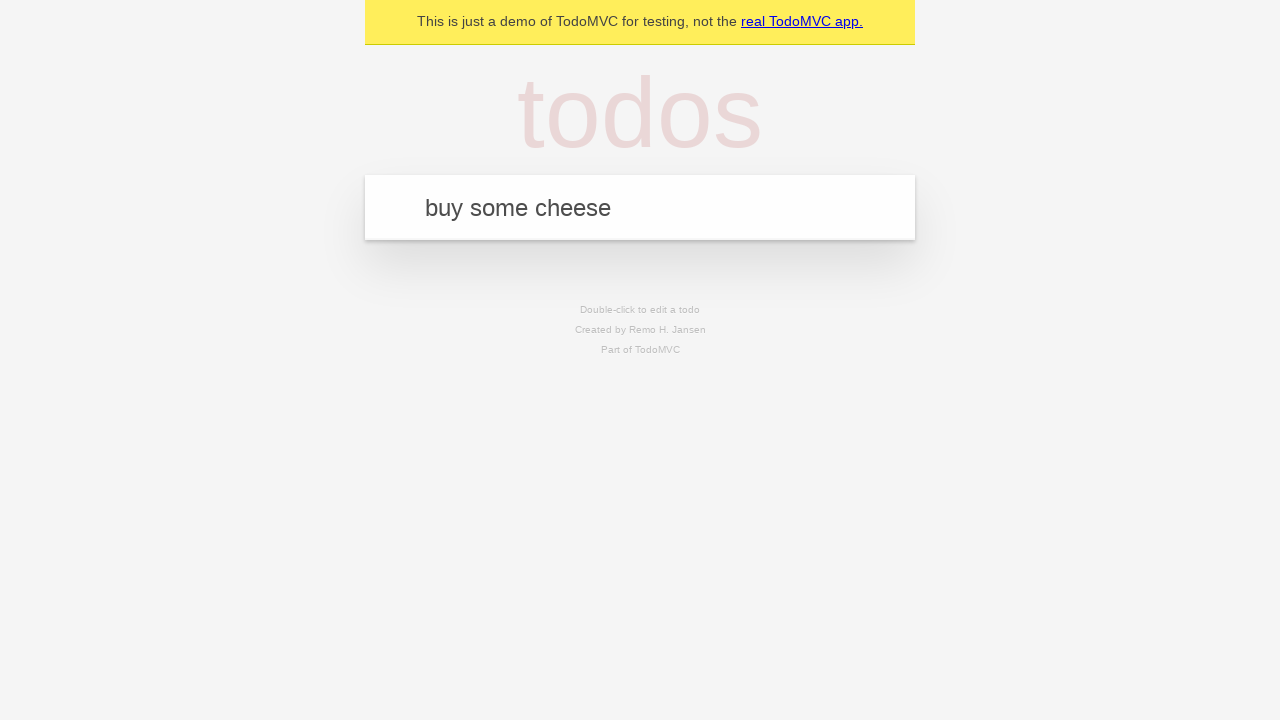

Pressed Enter to create todo 'buy some cheese' on internal:attr=[placeholder="What needs to be done?"i]
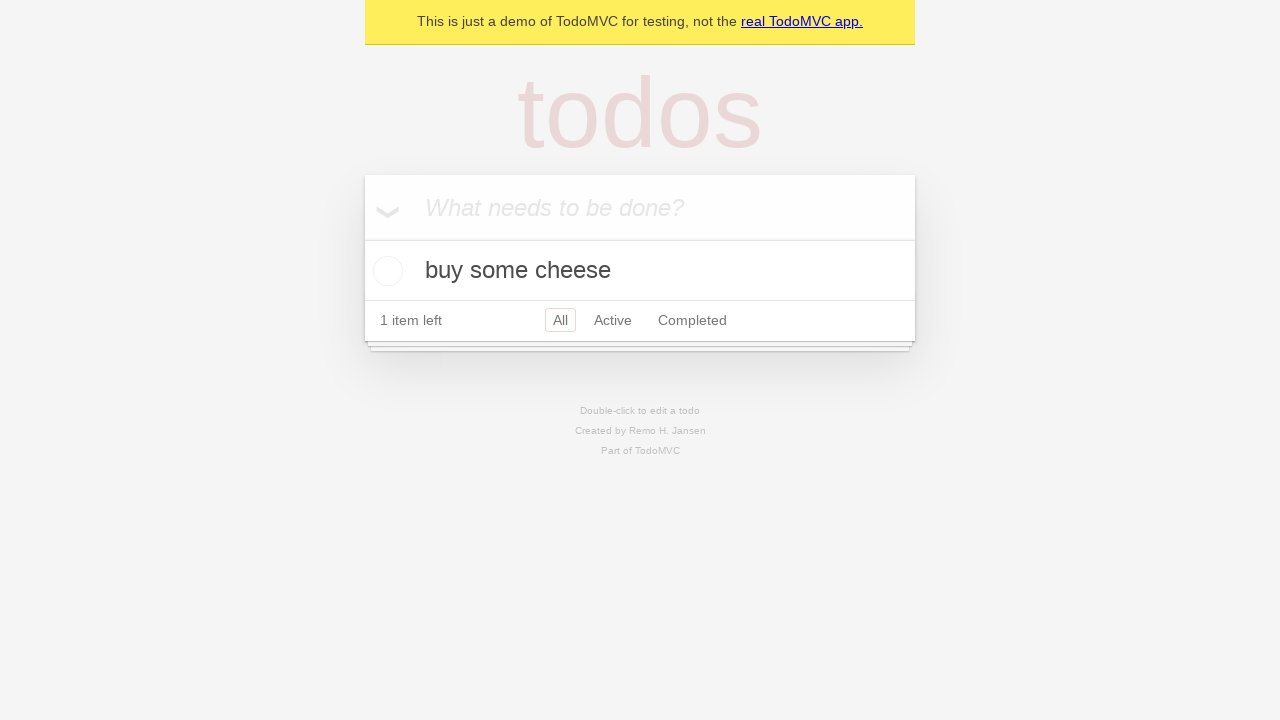

Filled todo input with 'feed the cat' on internal:attr=[placeholder="What needs to be done?"i]
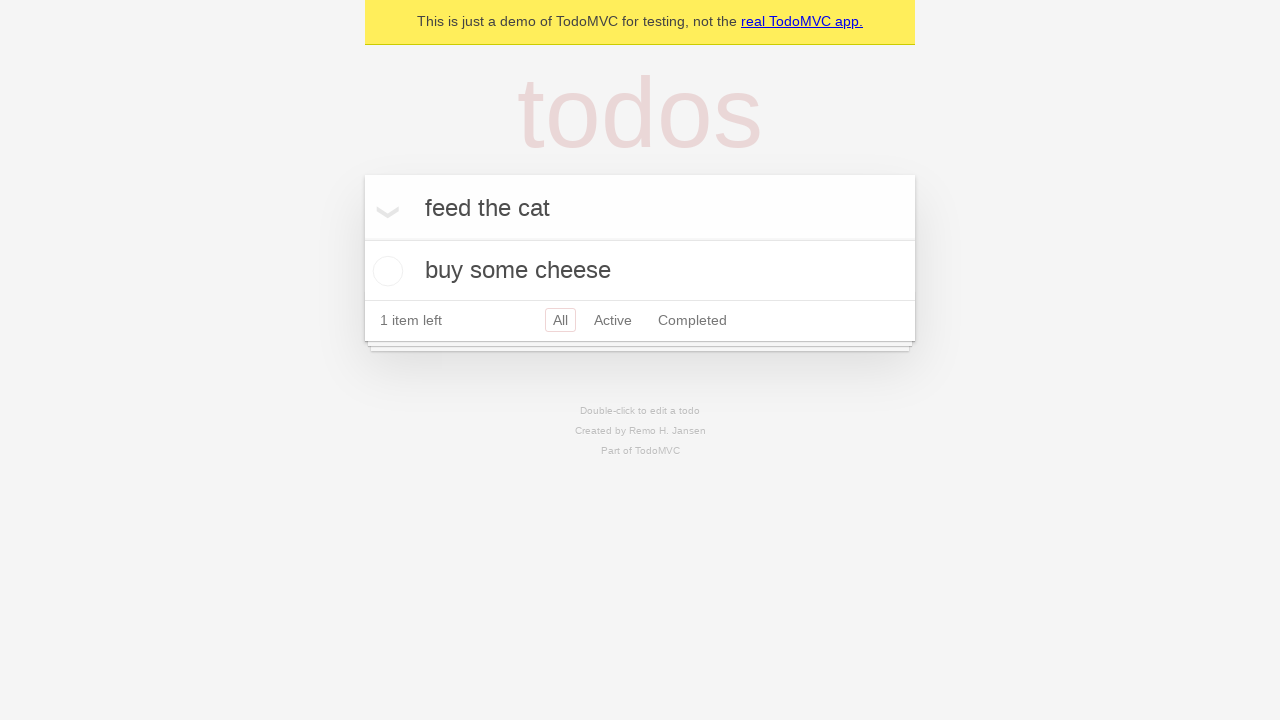

Pressed Enter to create todo 'feed the cat' on internal:attr=[placeholder="What needs to be done?"i]
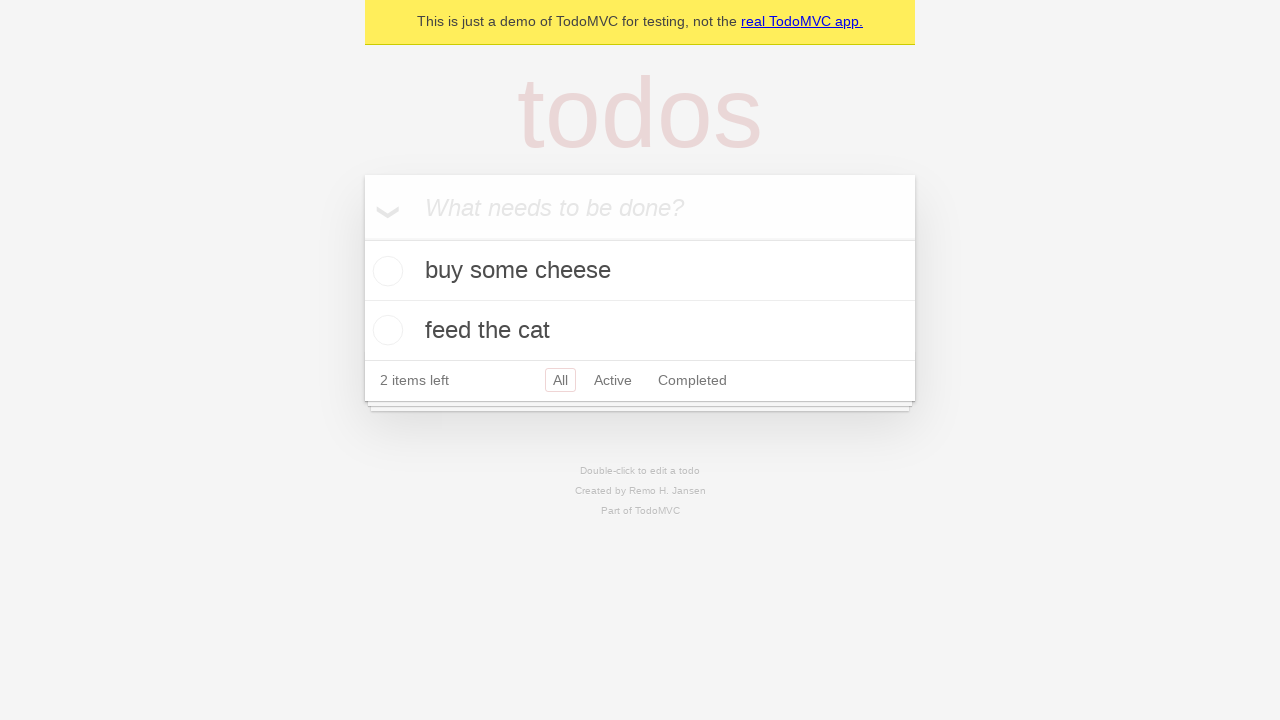

Filled todo input with 'book a doctors appointment' on internal:attr=[placeholder="What needs to be done?"i]
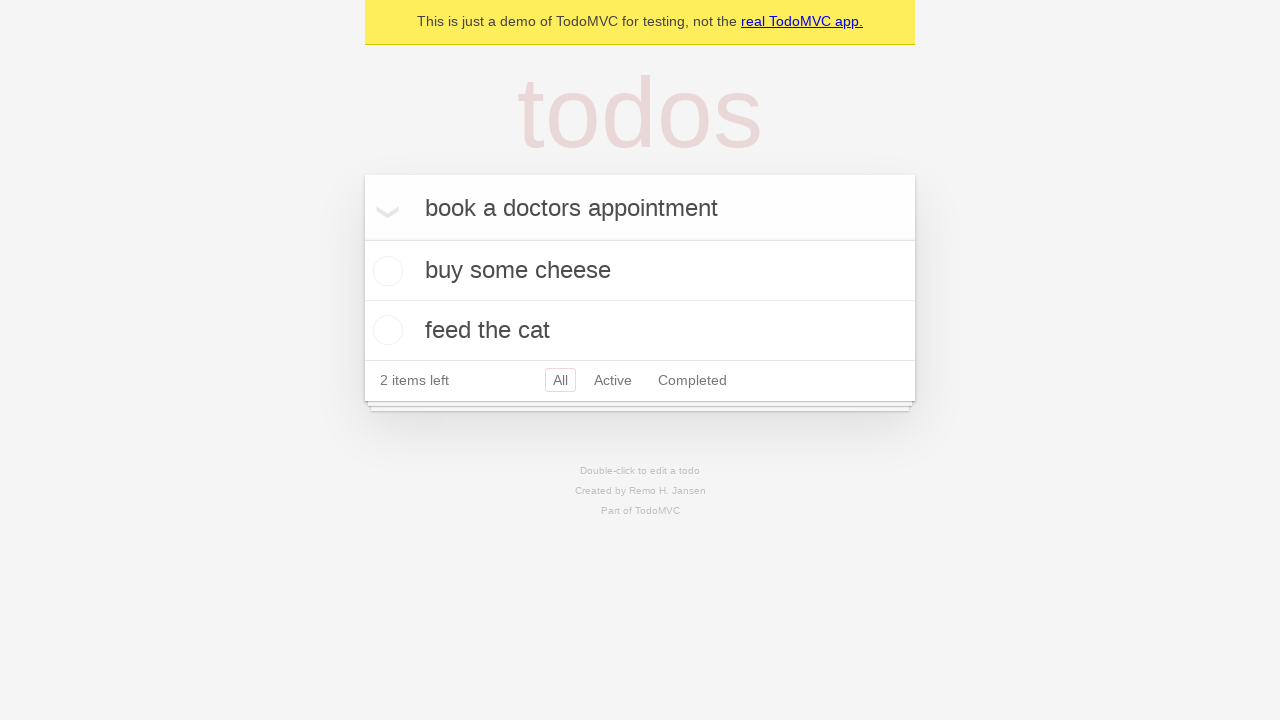

Pressed Enter to create todo 'book a doctors appointment' on internal:attr=[placeholder="What needs to be done?"i]
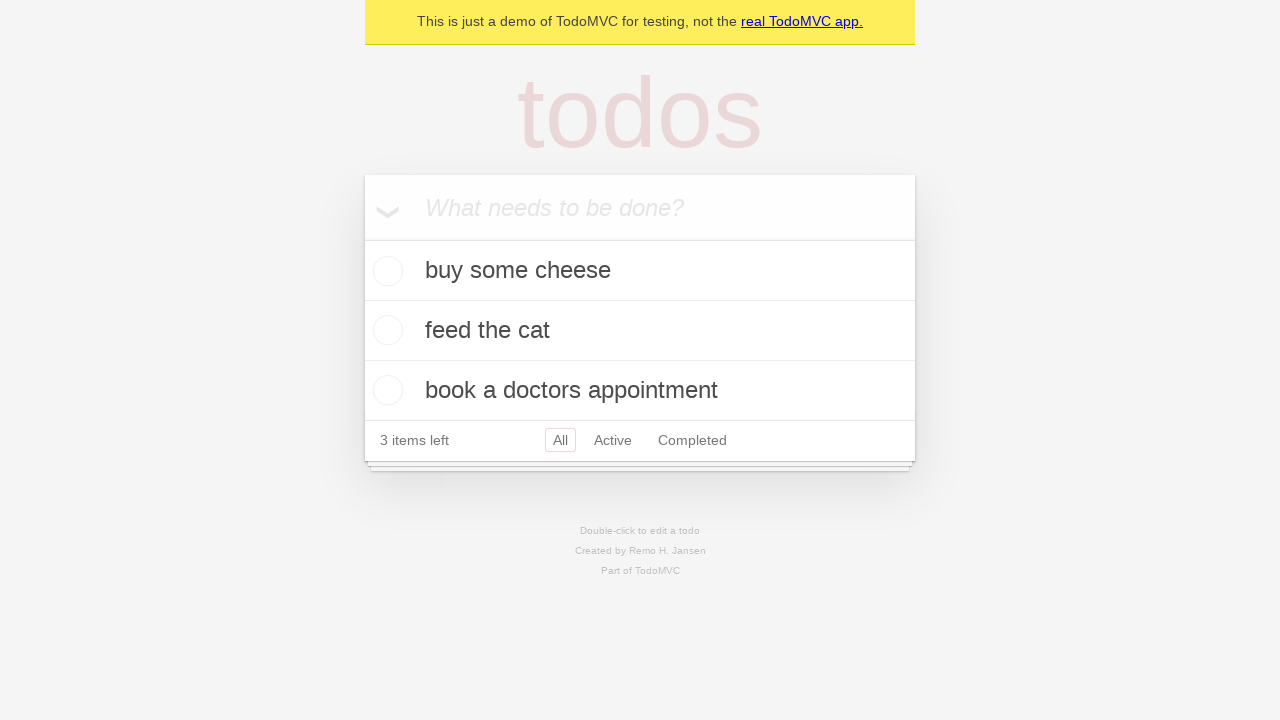

Waited for all three todo items to be created in localStorage
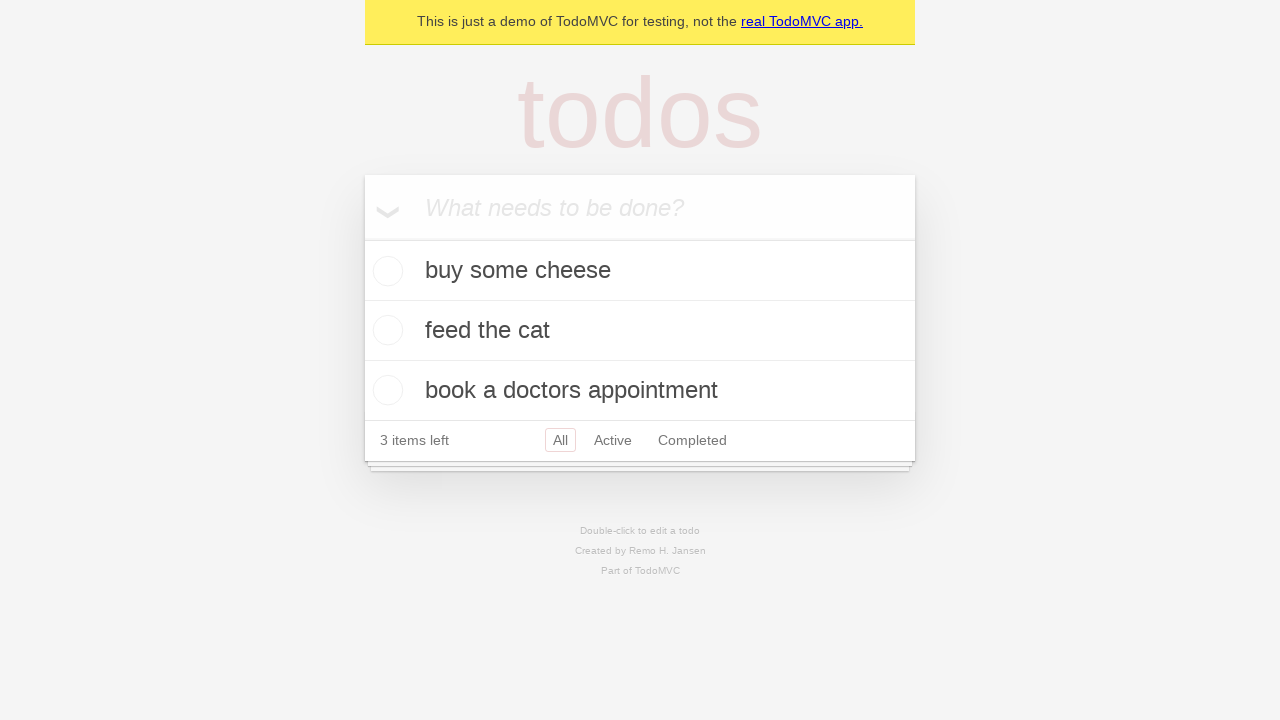

Double-clicked second todo item to enter edit mode at (640, 331) on internal:testid=[data-testid="todo-item"s] >> nth=1
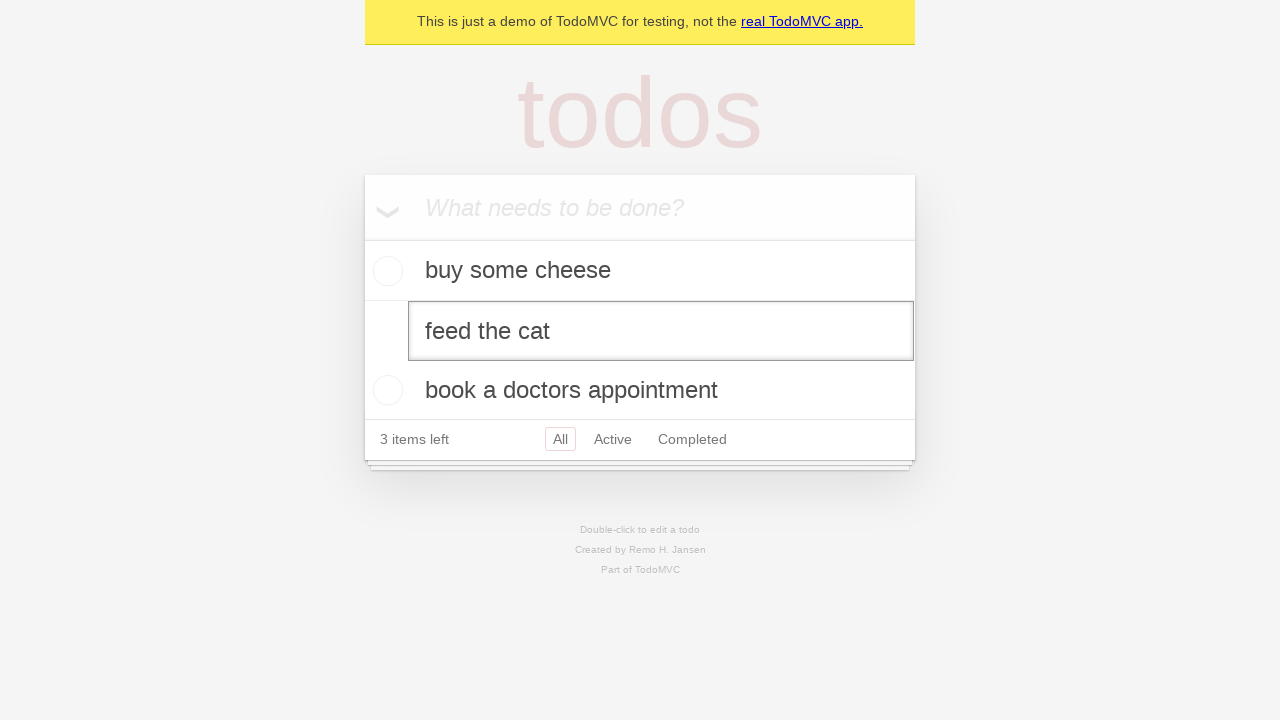

Cleared the edit input field to empty string on internal:testid=[data-testid="todo-item"s] >> nth=1 >> internal:role=textbox[nam
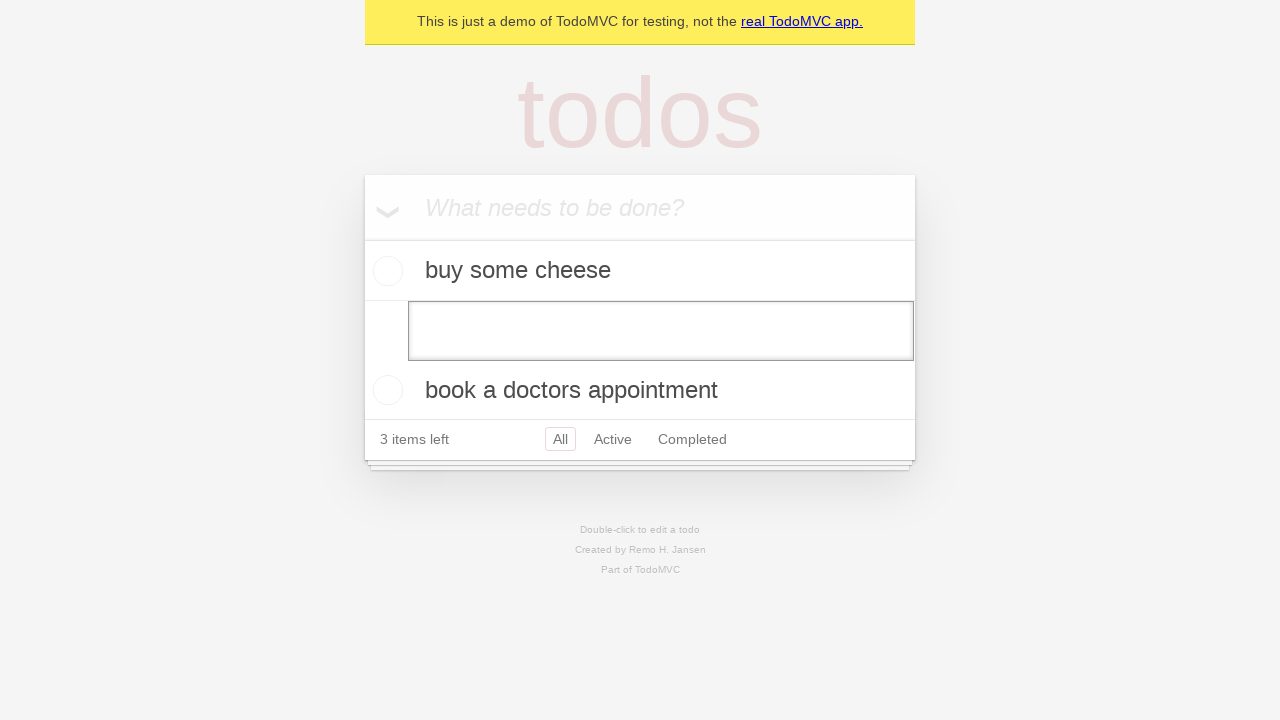

Pressed Enter to confirm empty edit, removing the todo item on internal:testid=[data-testid="todo-item"s] >> nth=1 >> internal:role=textbox[nam
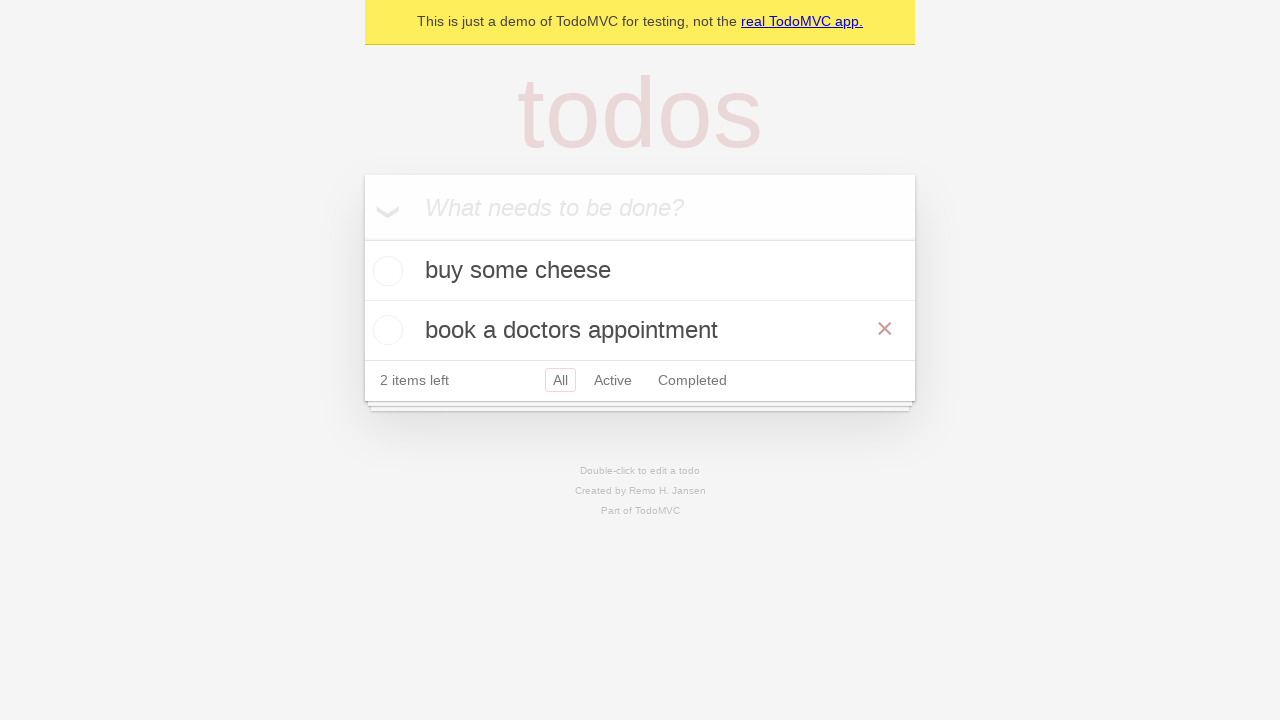

Verified second todo item still exists after deletion (list reorganized)
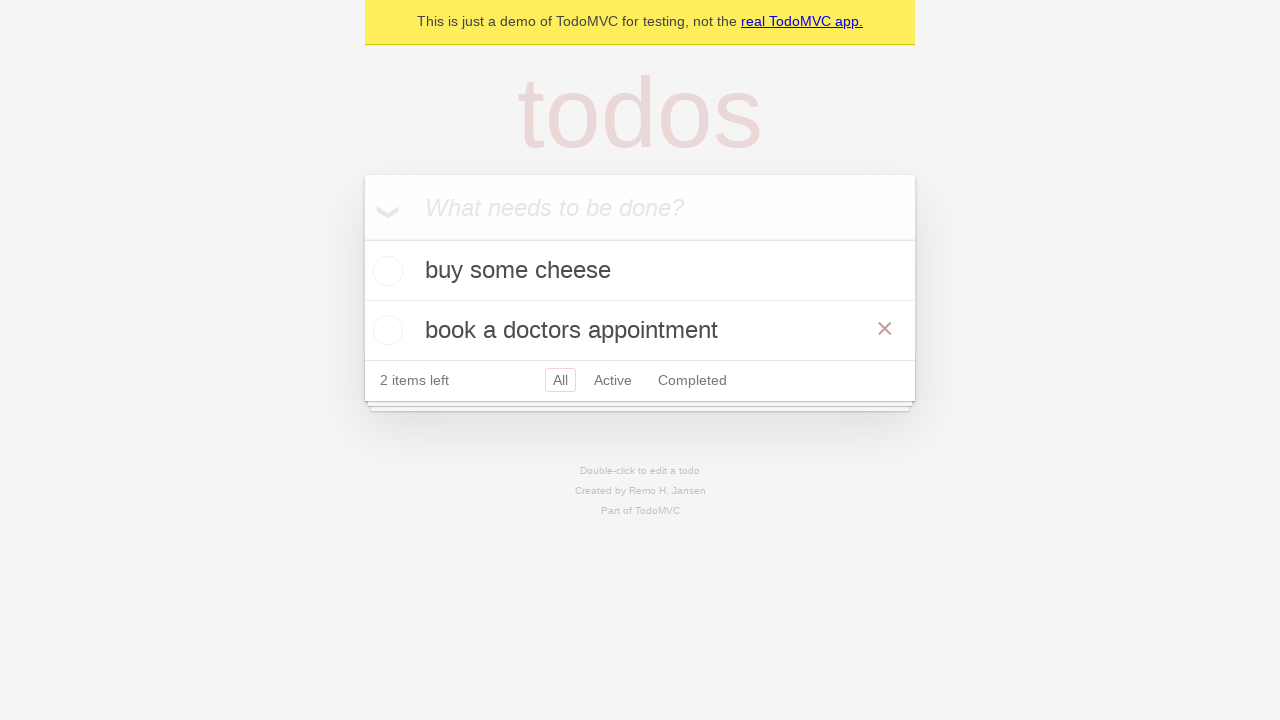

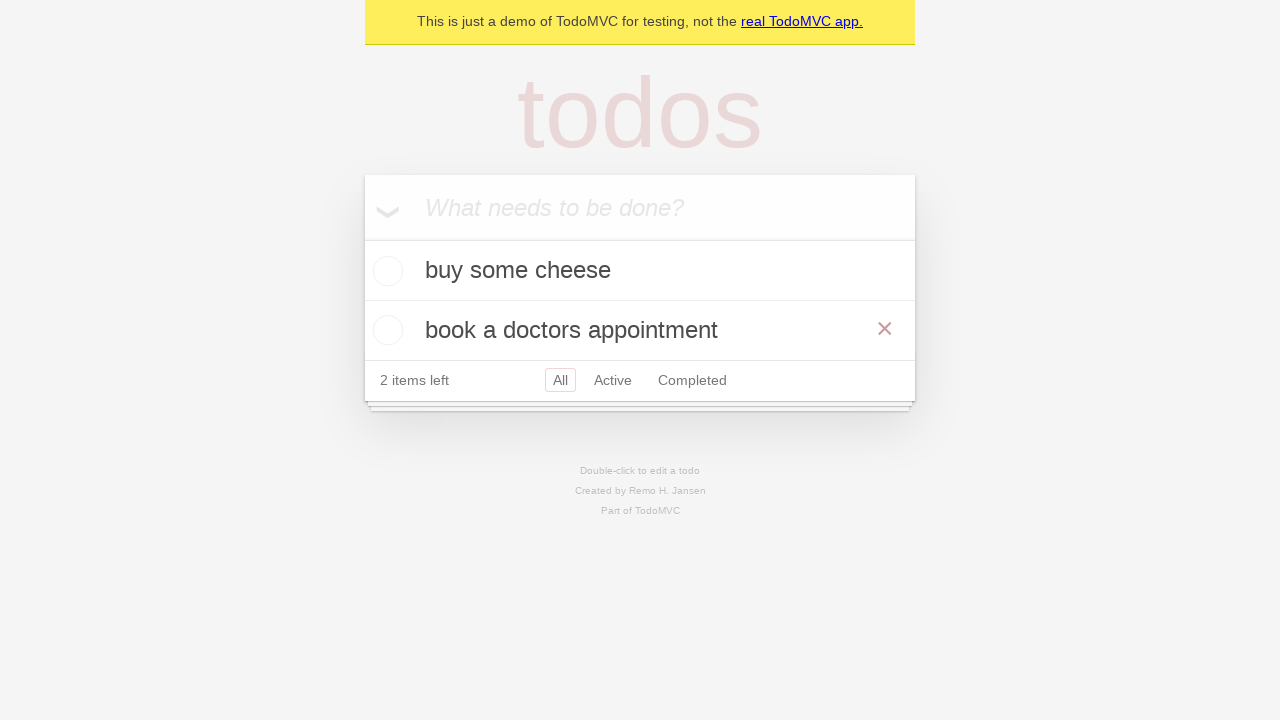